Navigates to the OrangeHRM login page and verifies that the branding logo image is displayed on the page.

Starting URL: https://opensource-demo.orangehrmlive.com/web/index.php/auth/login

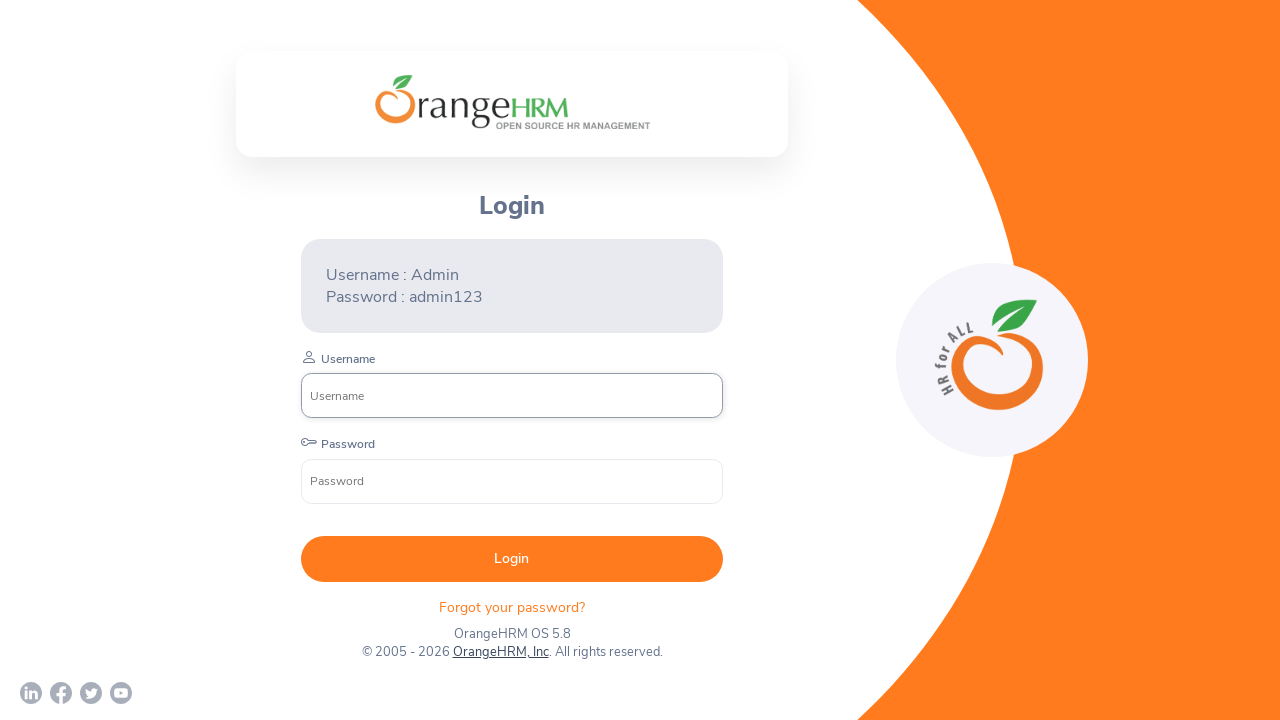

Navigated to OrangeHRM login page
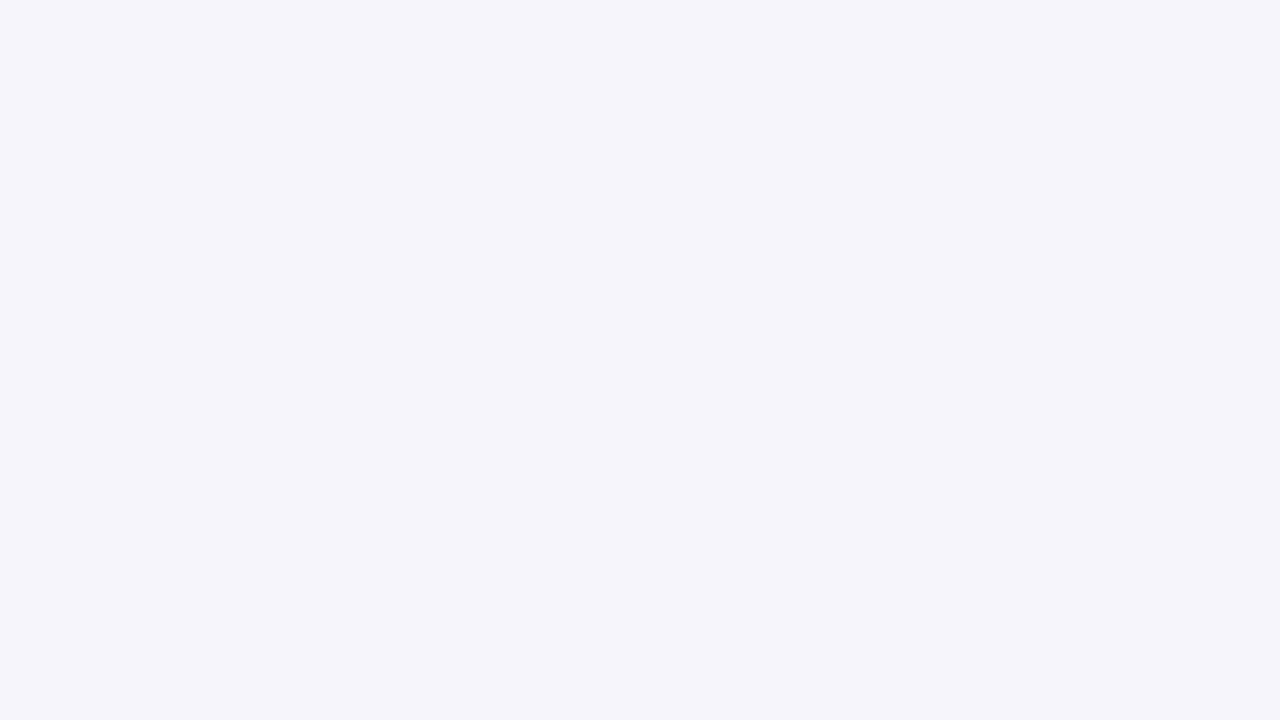

Branding logo image loaded and is visible on the page
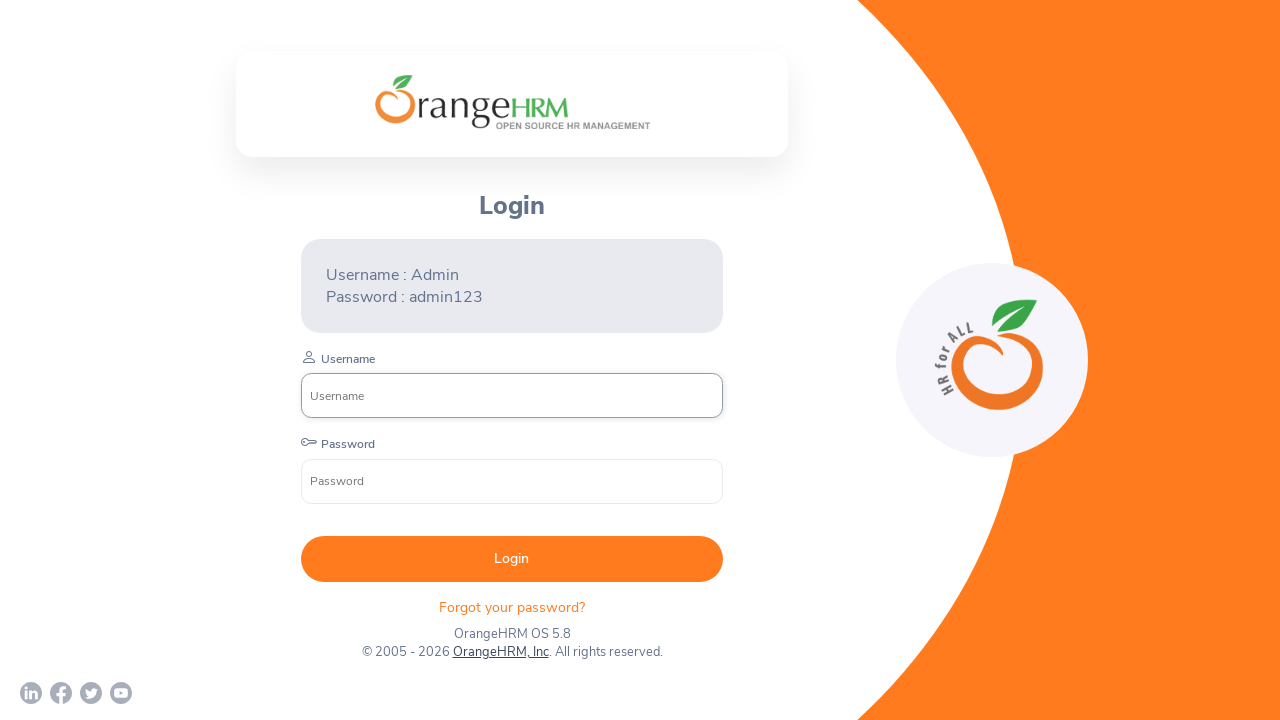

Verified that the branding logo image is displayed on the page
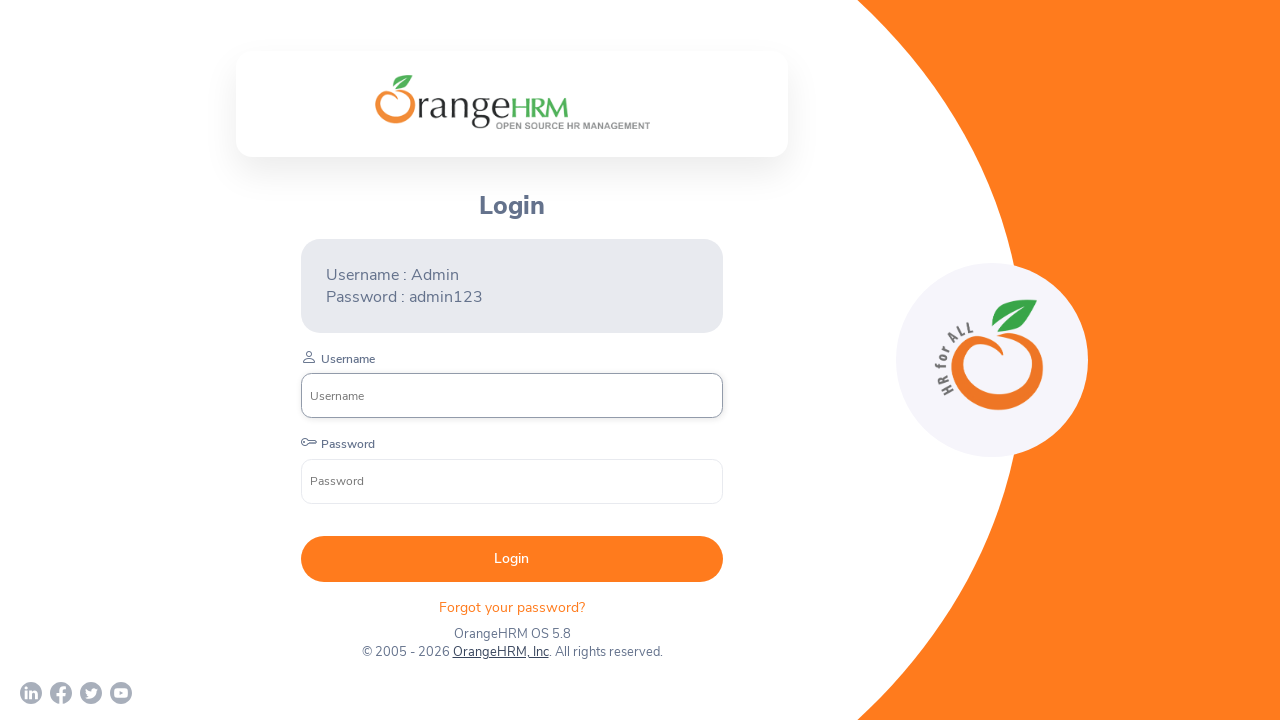

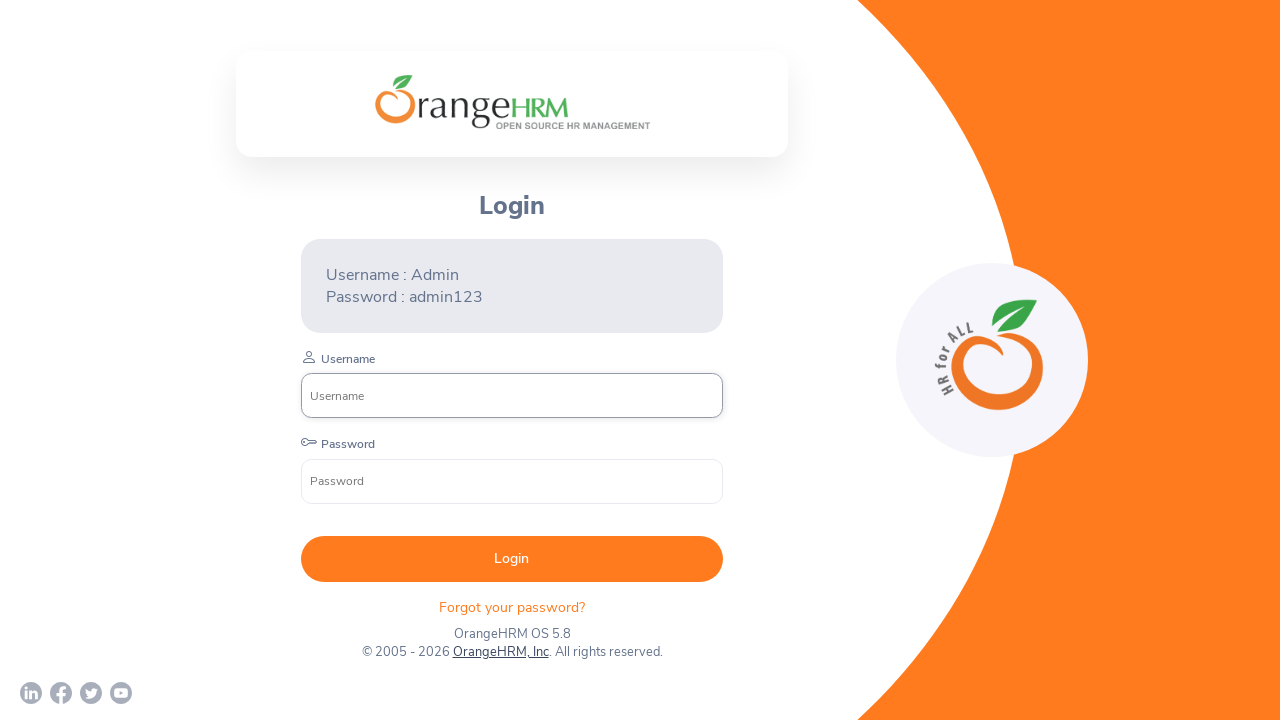